Navigates to YouTube homepage and retrieves the page URL and title

Starting URL: https://www.youtube.com

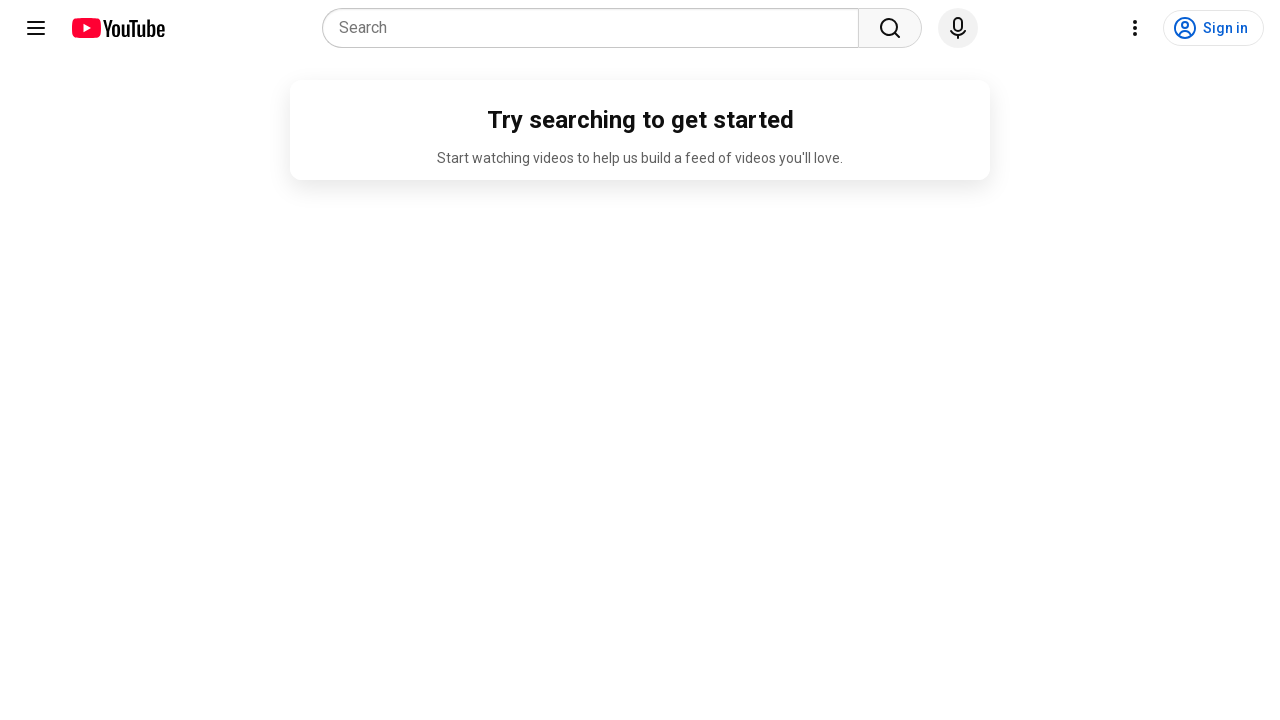

Navigated to YouTube homepage
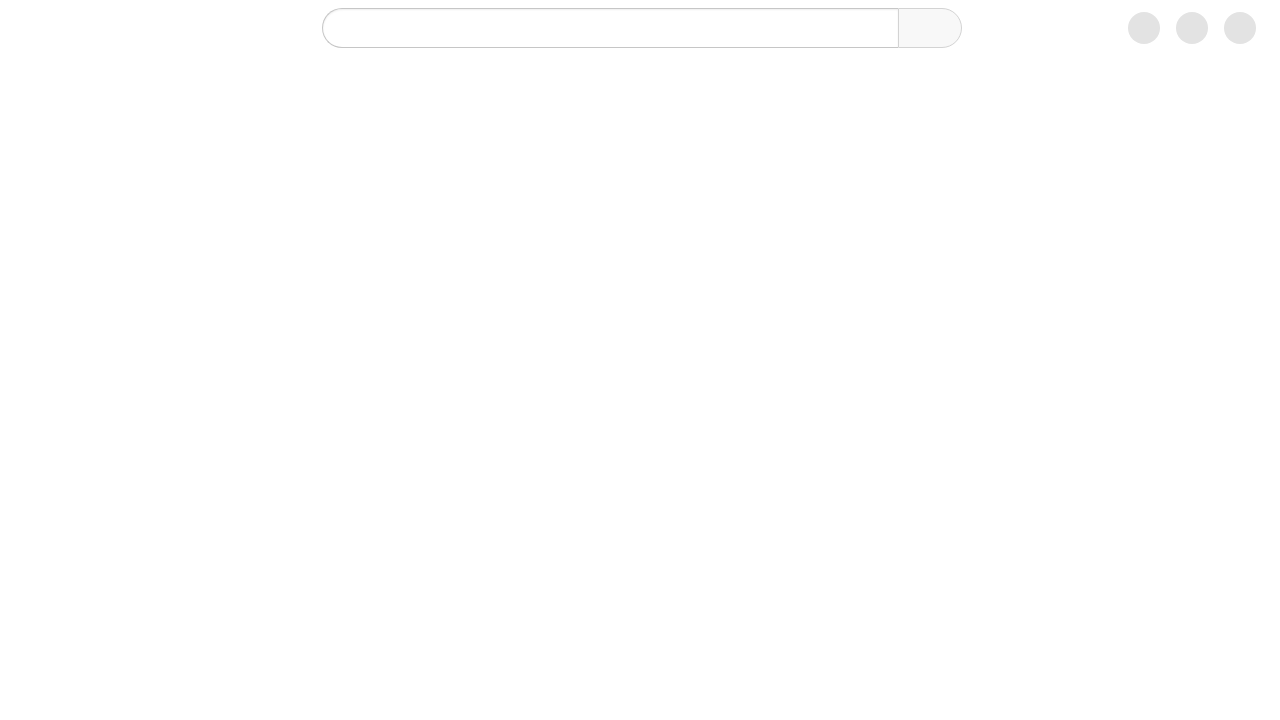

Retrieved current page URL
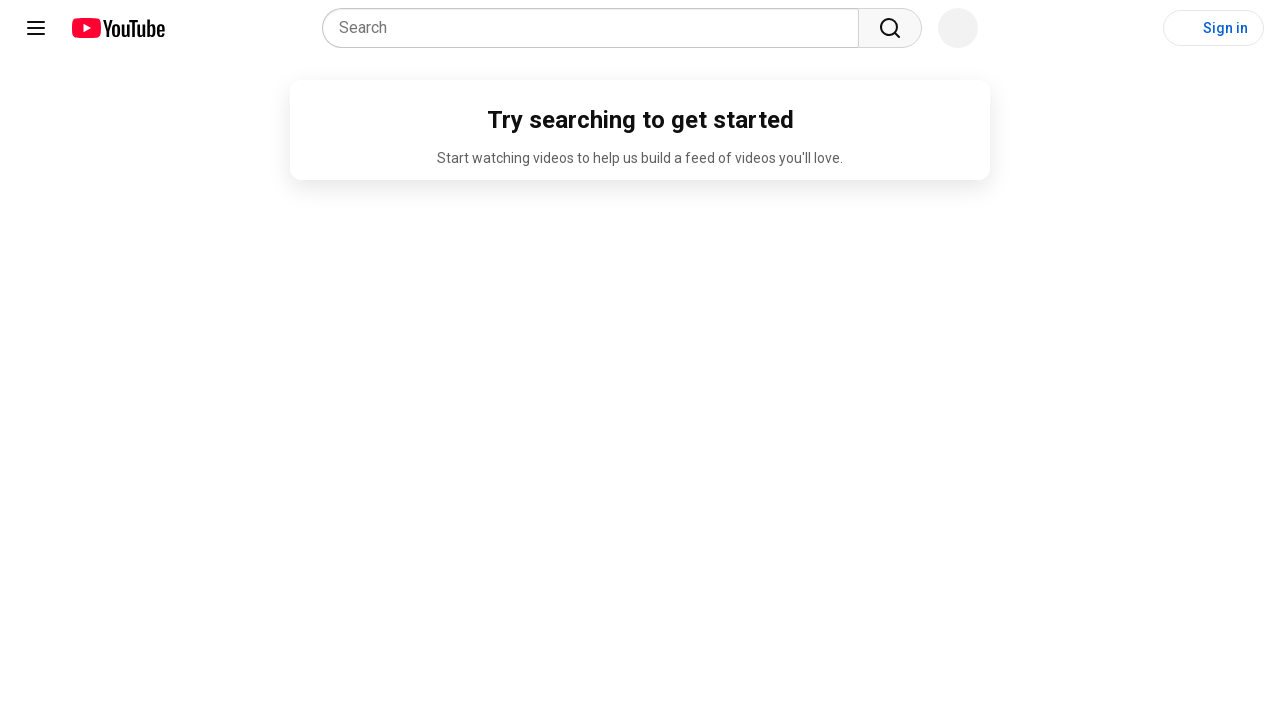

Retrieved page title
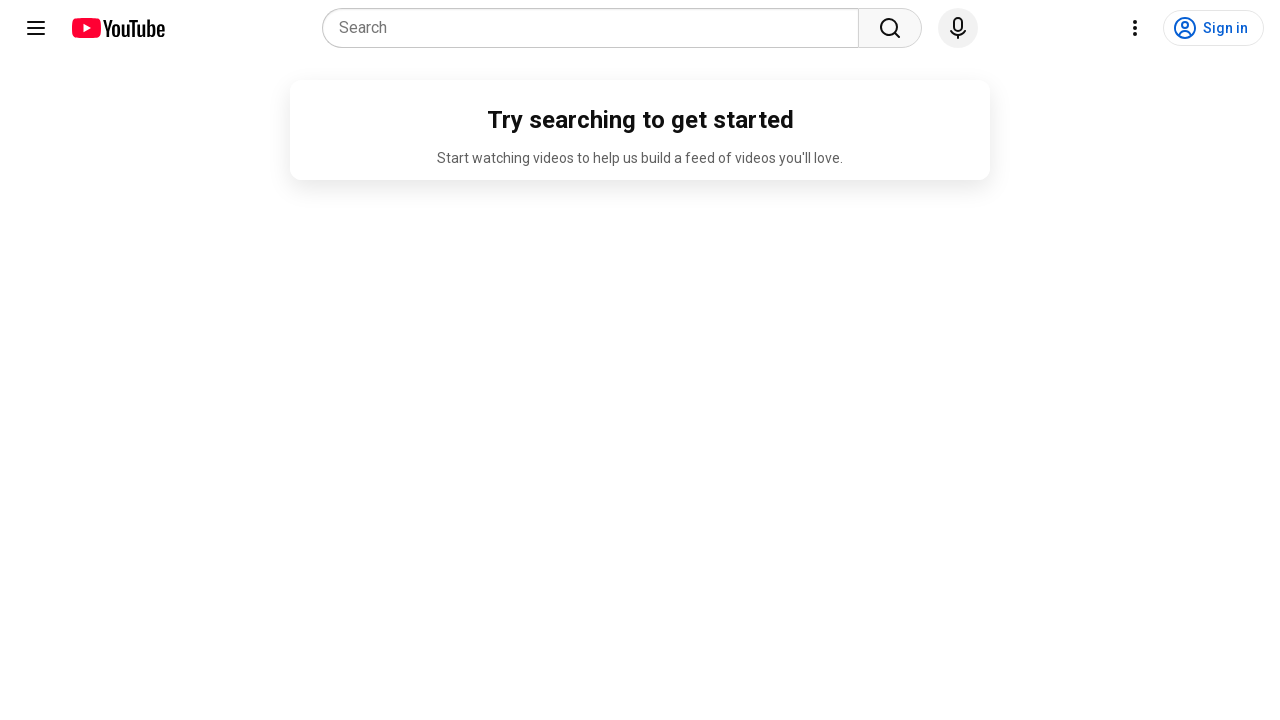

Logged current URL: https://www.youtube.com/
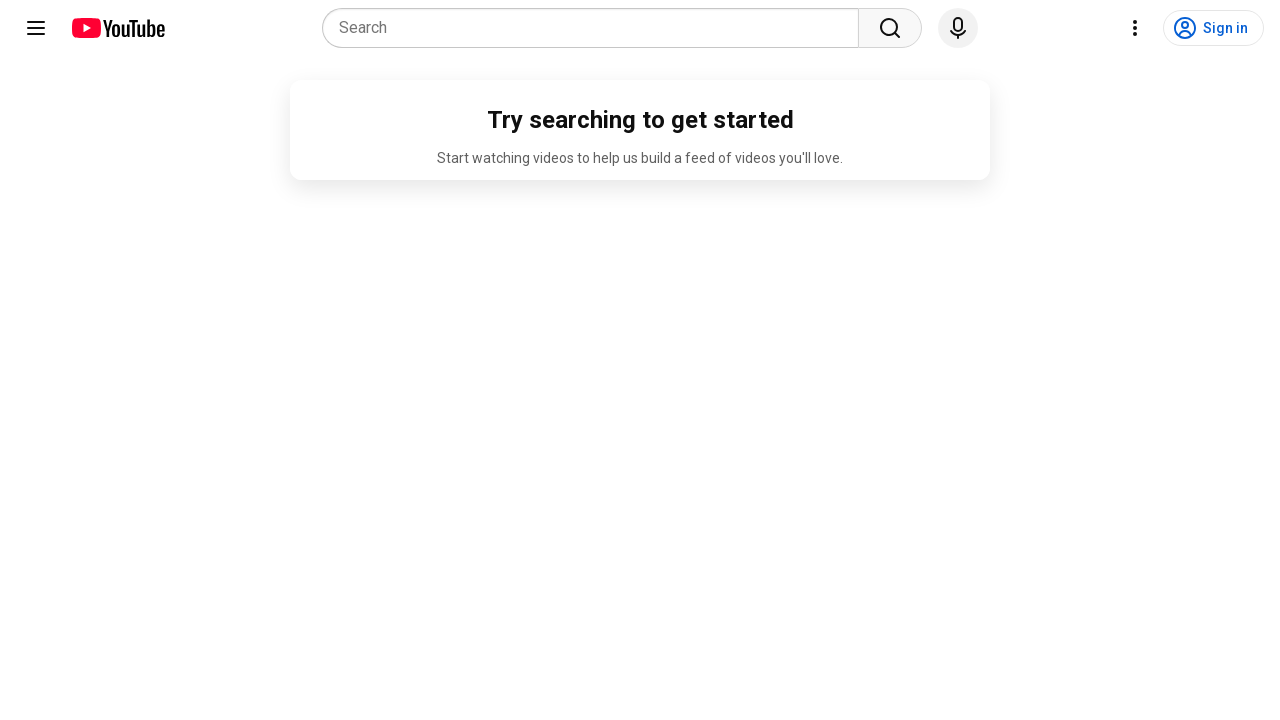

Logged page title: YouTube
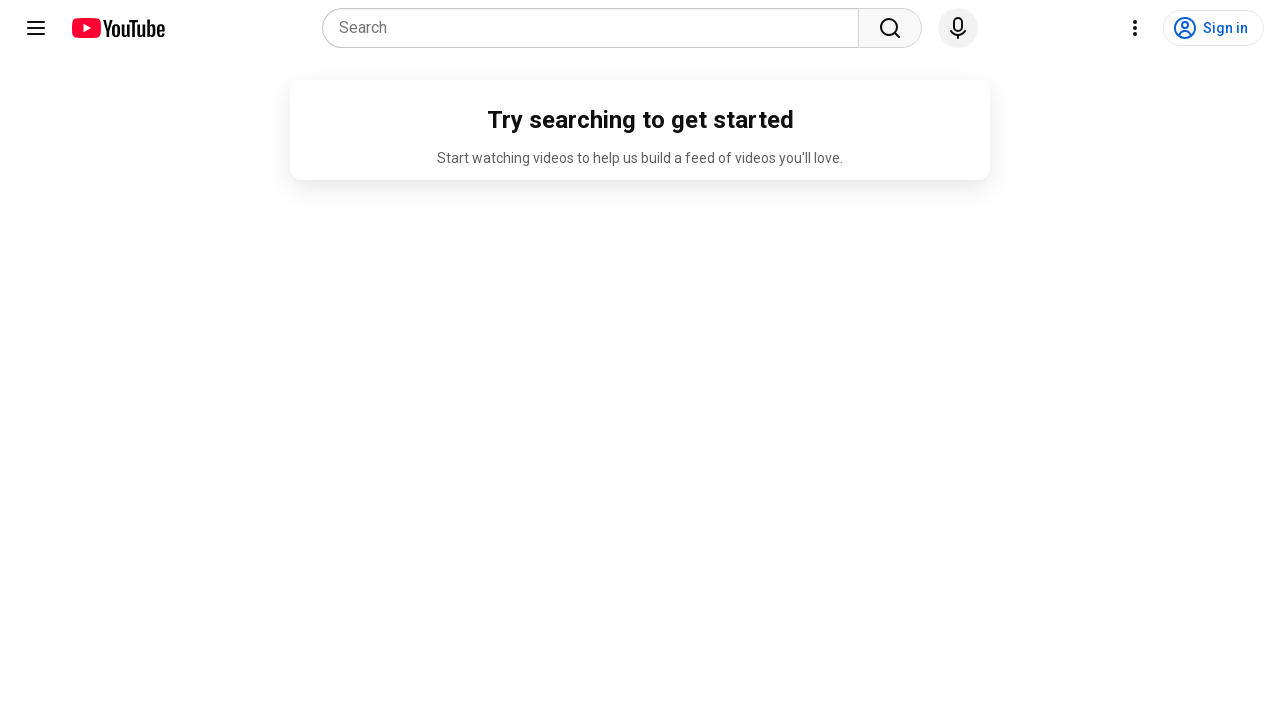

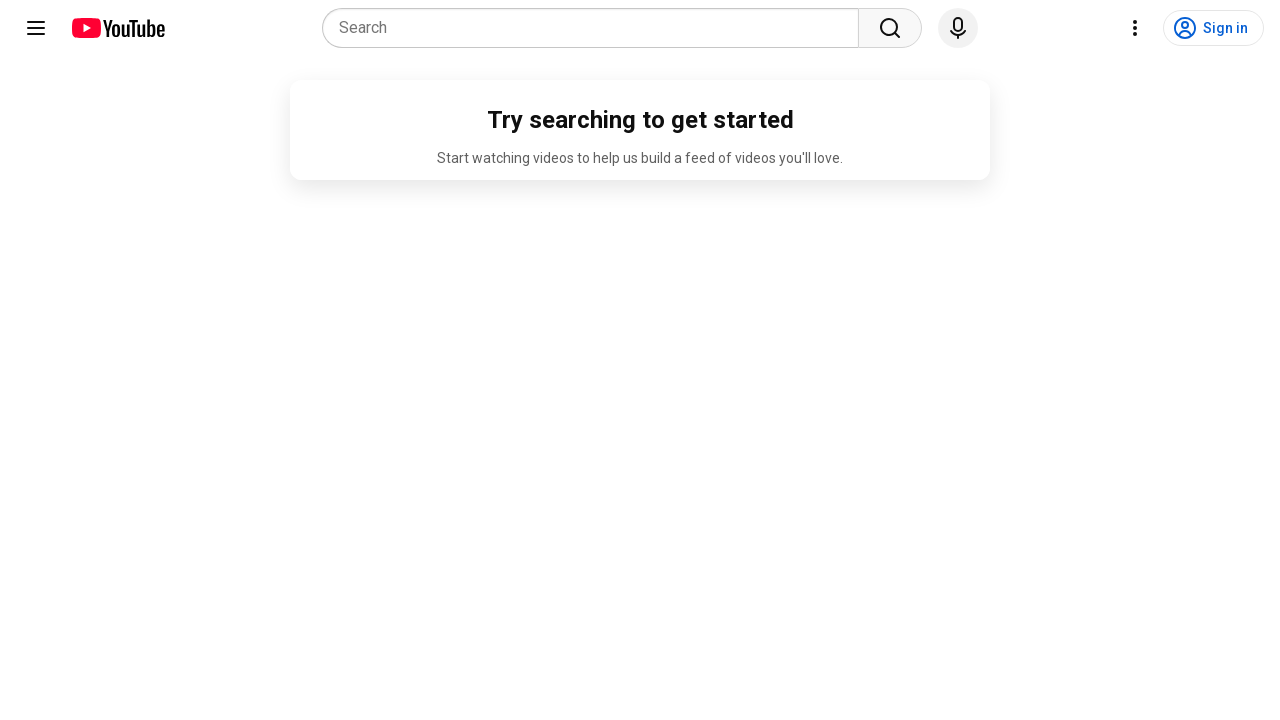